Tests JavaScript confirm dialog by triggering it, dismissing it, and verifying the result message

Starting URL: https://the-internet.herokuapp.com/javascript_alerts

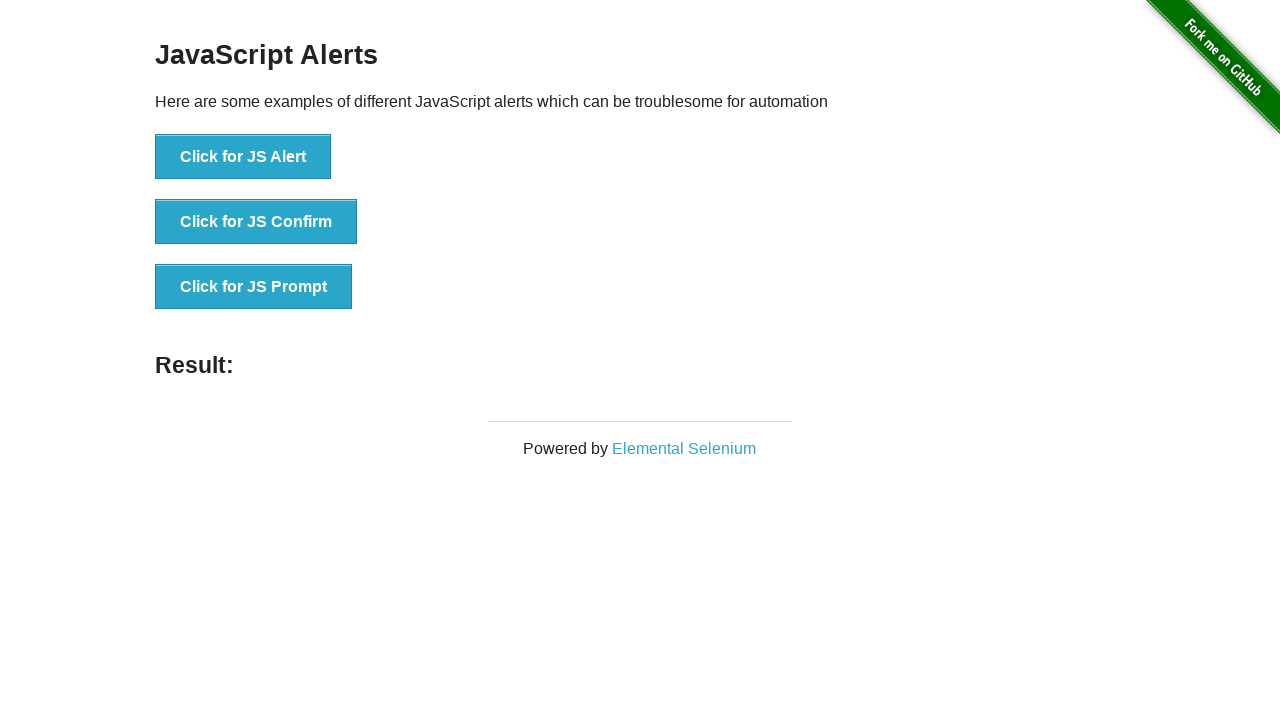

Clicked button to trigger JavaScript confirm dialog at (256, 222) on xpath=//*[@onclick="jsConfirm()"]
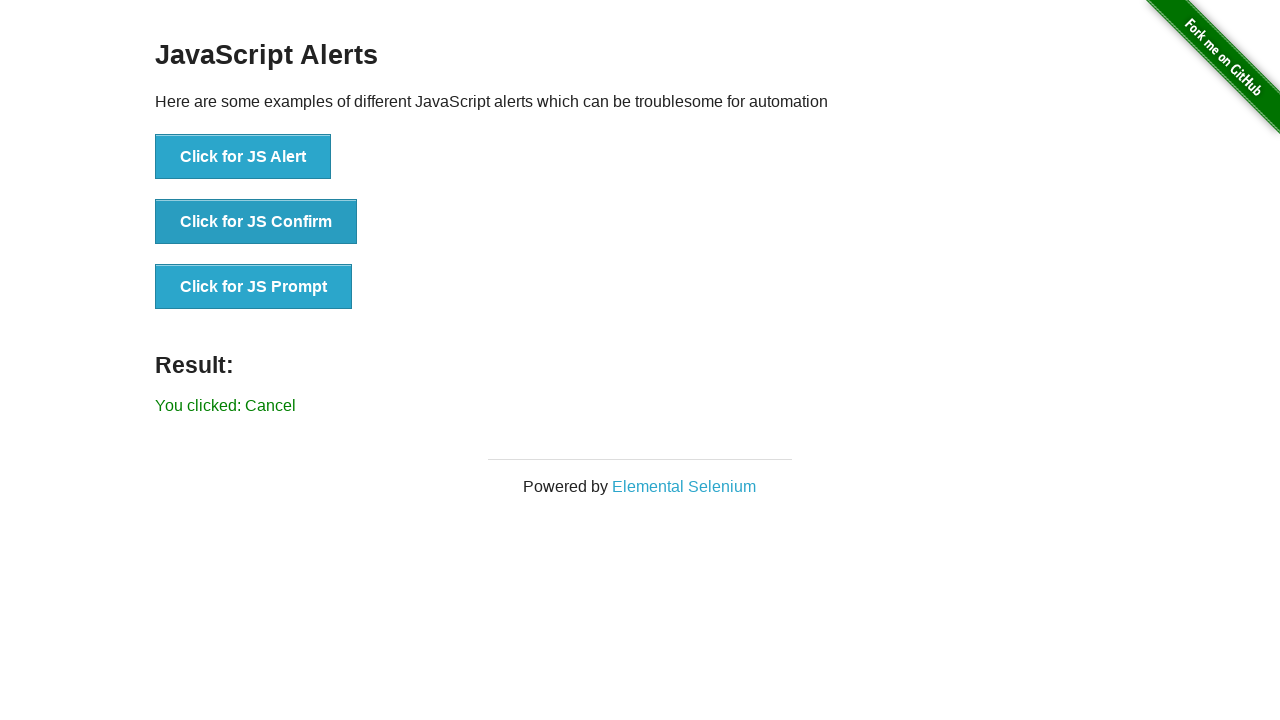

Set up dialog handler to dismiss confirm dialog
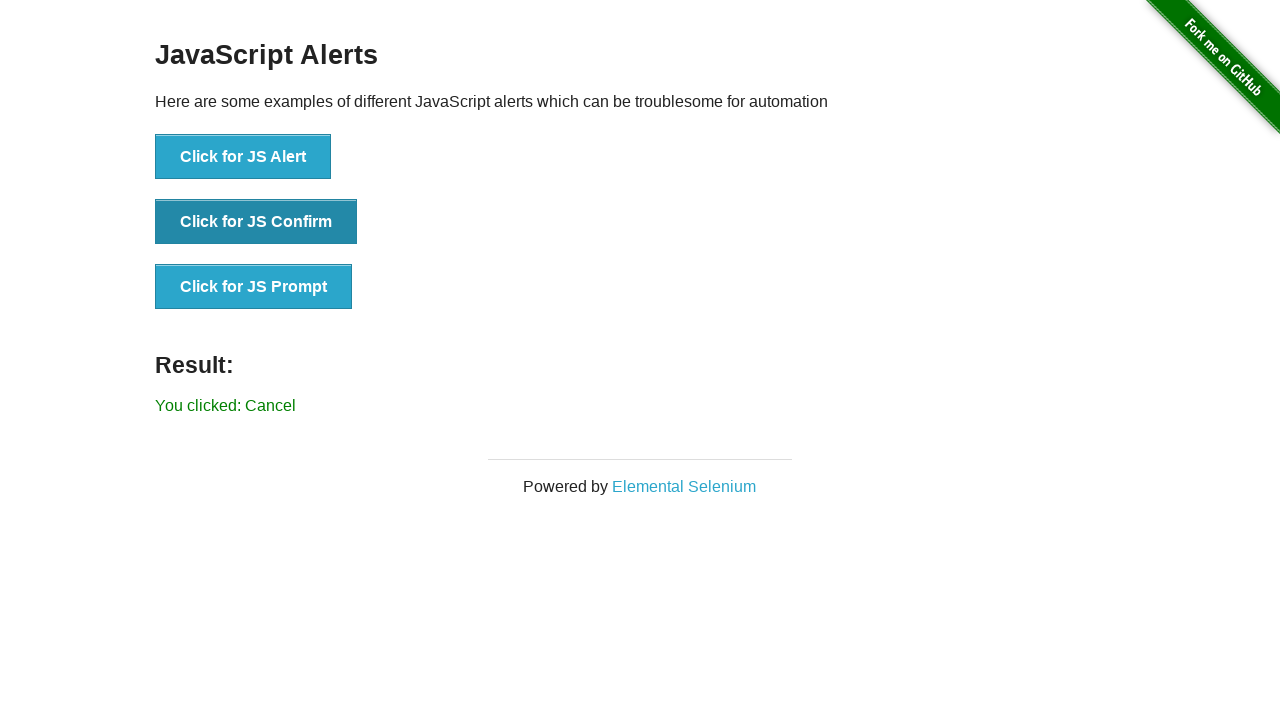

Located result message element
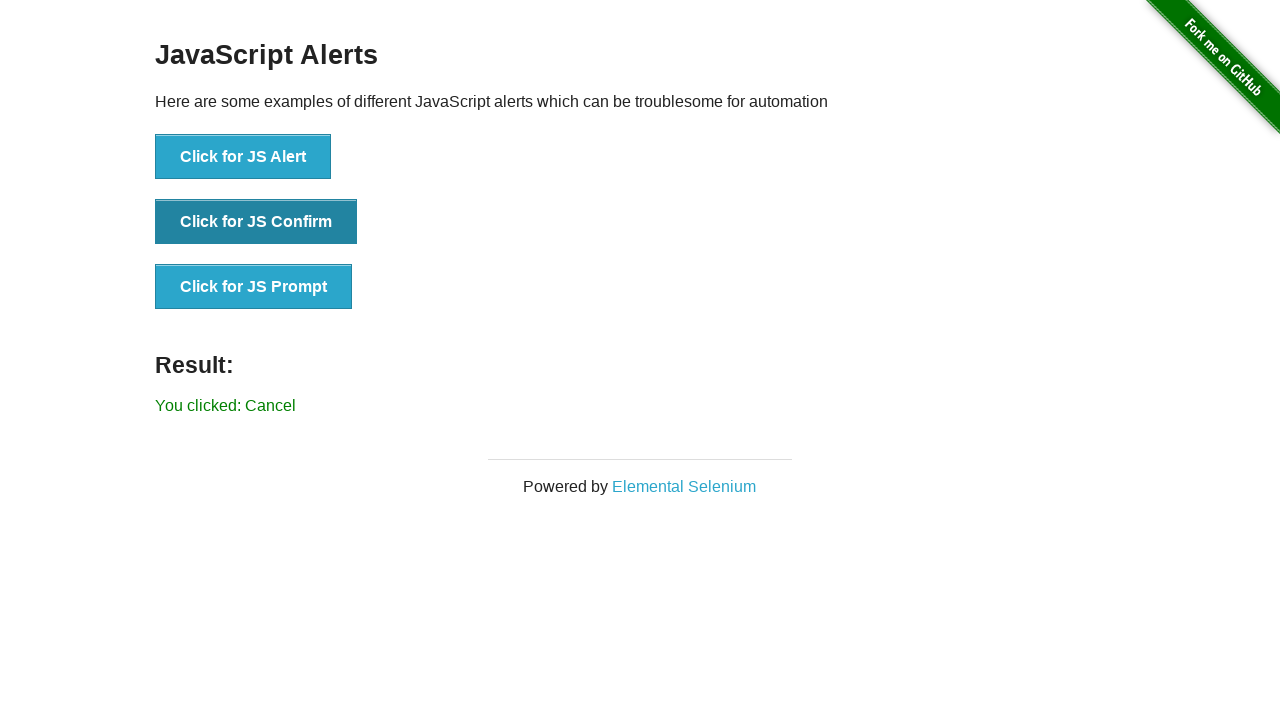

Verified result message shows 'You clicked: Cancel'
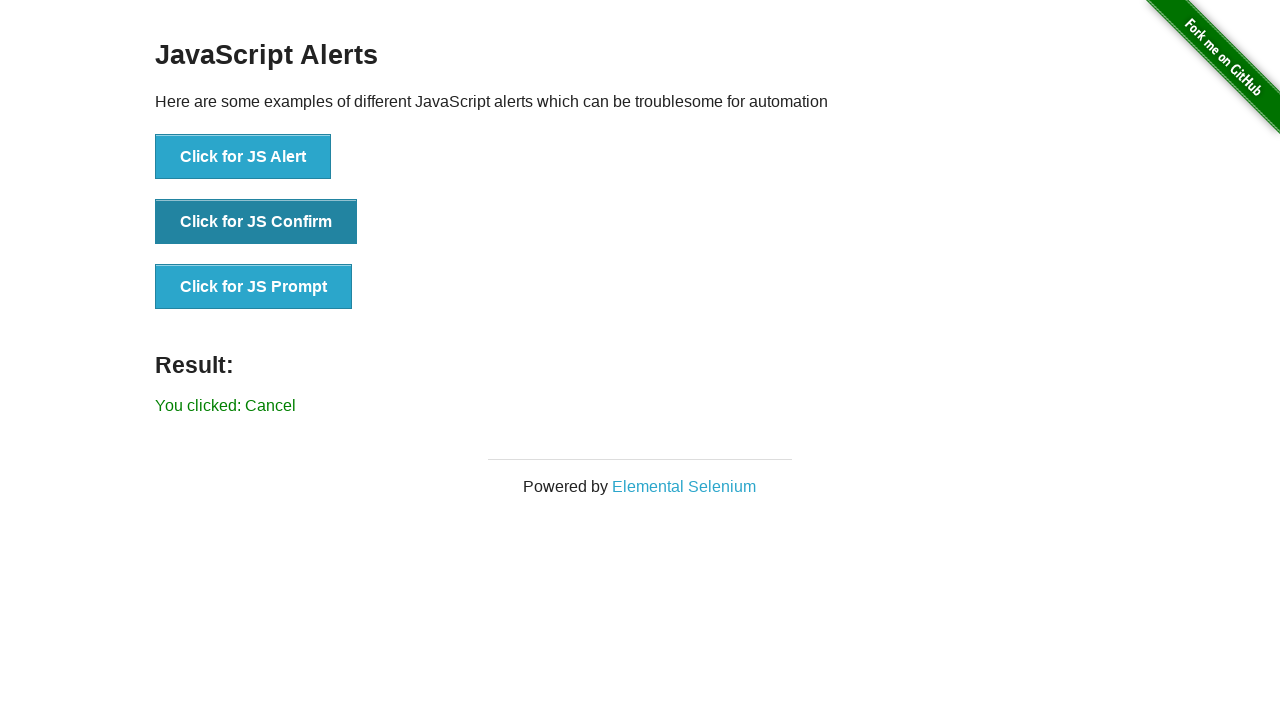

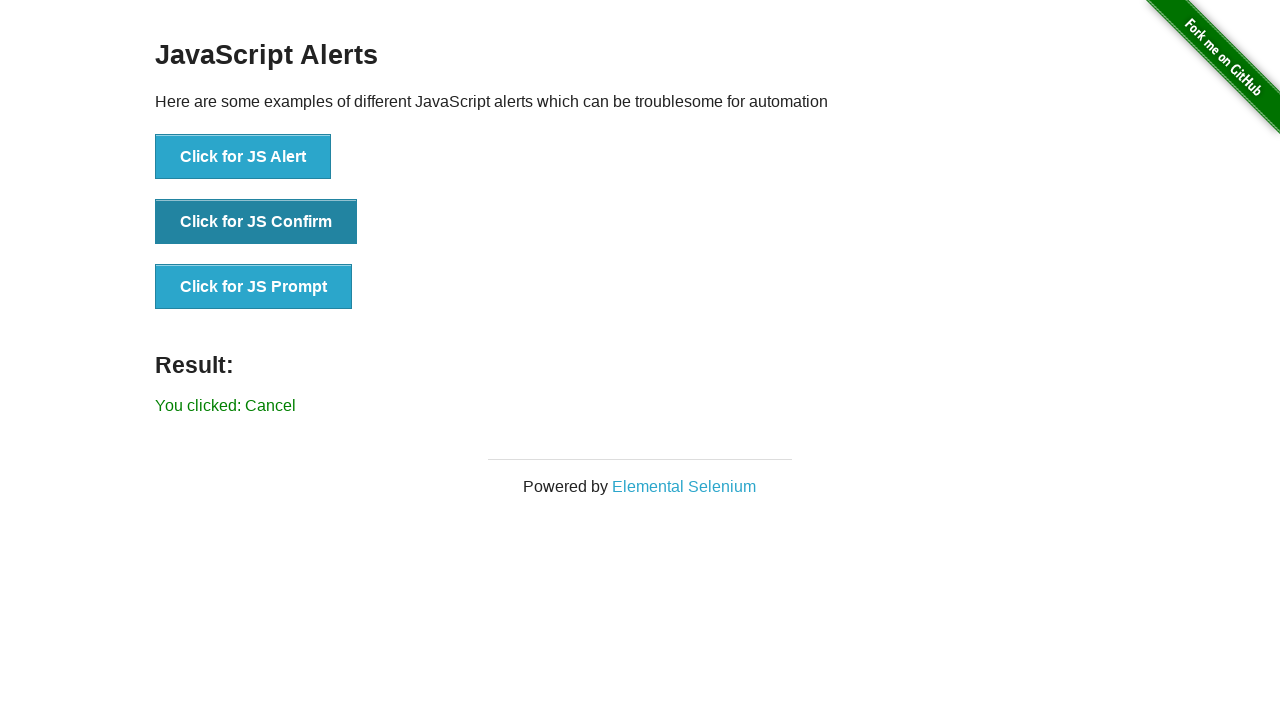